Tests date picker by entering a date directly via text input and verifying it is correctly set

Starting URL: https://kristinek.github.io/site/examples/actions

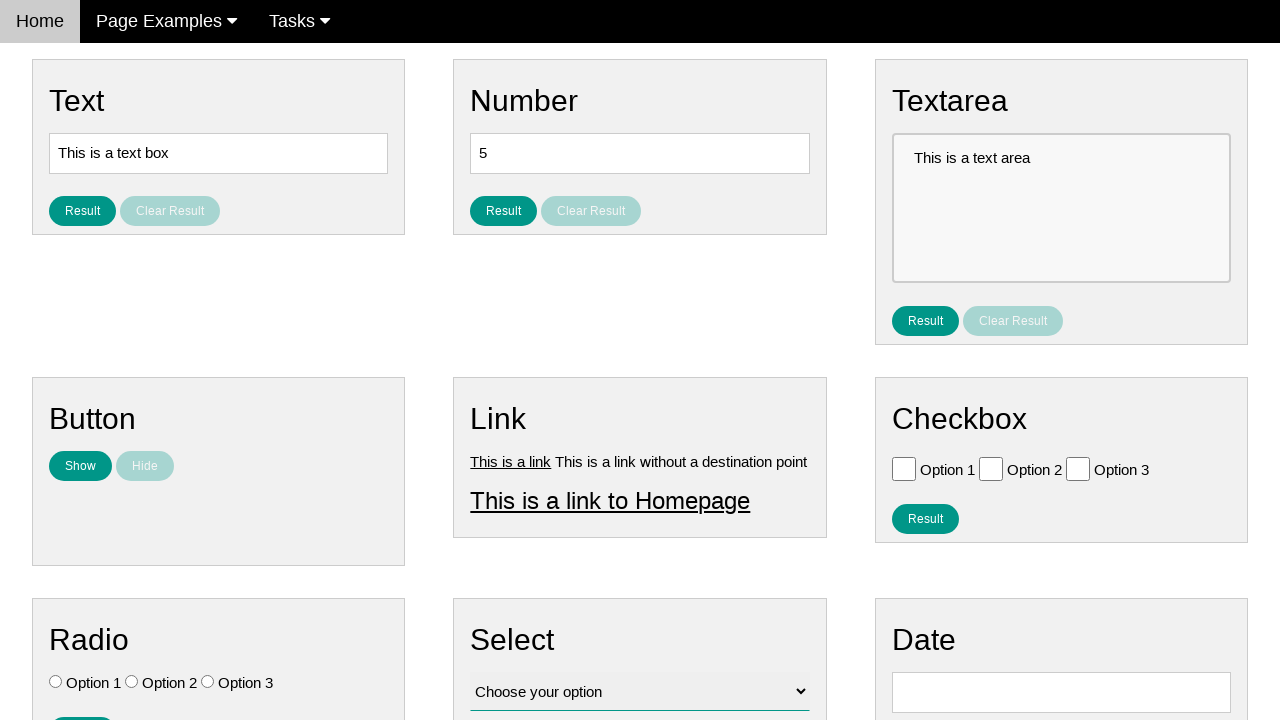

Navigated to date picker example page
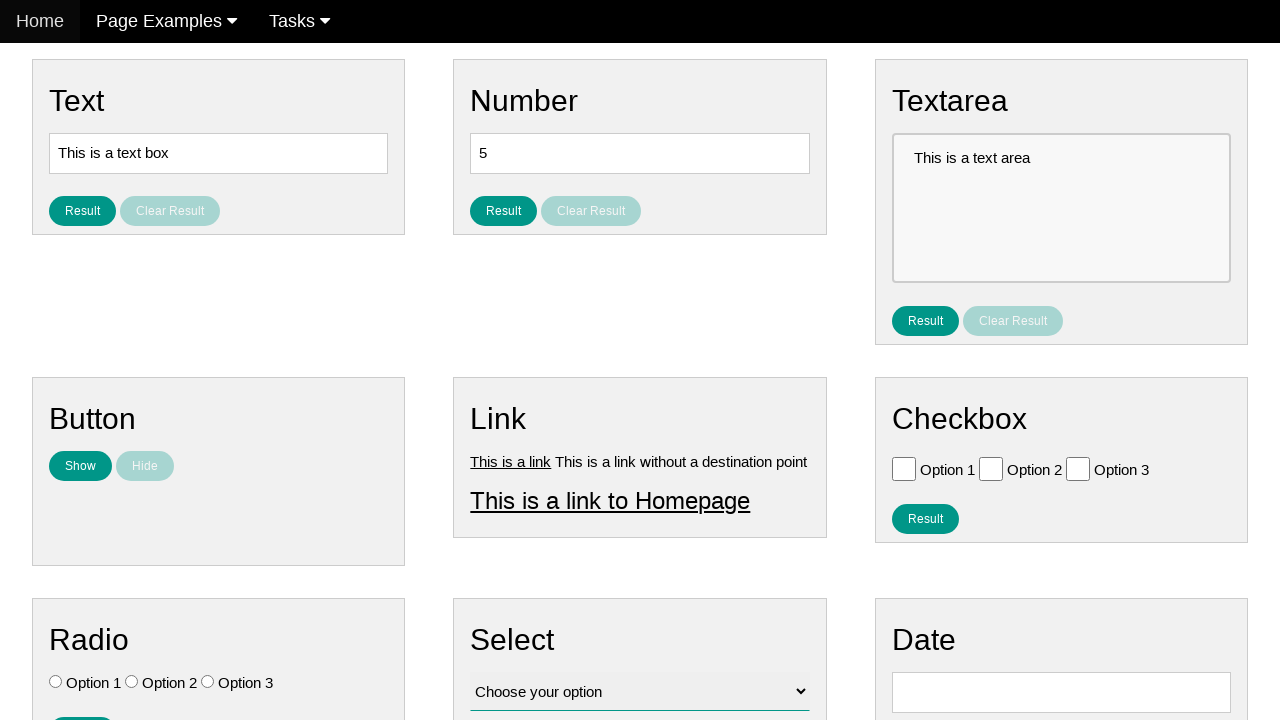

Located date input field
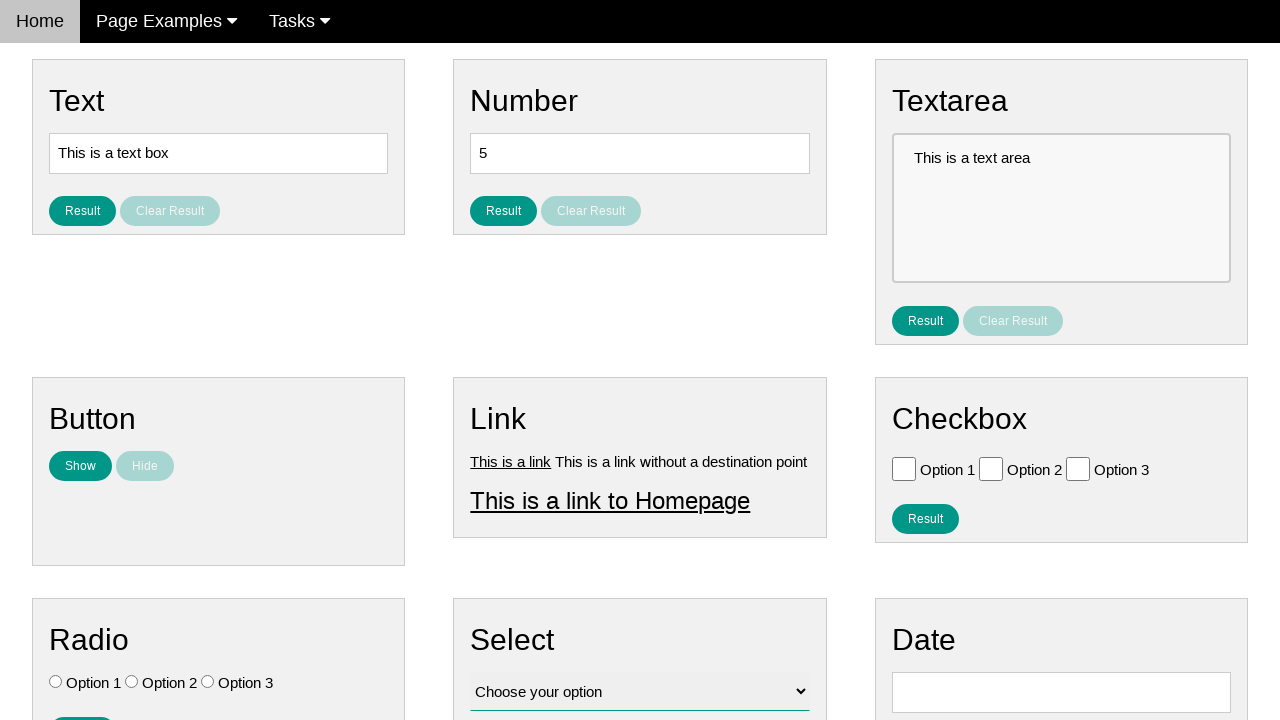

Verified date input field is initially empty
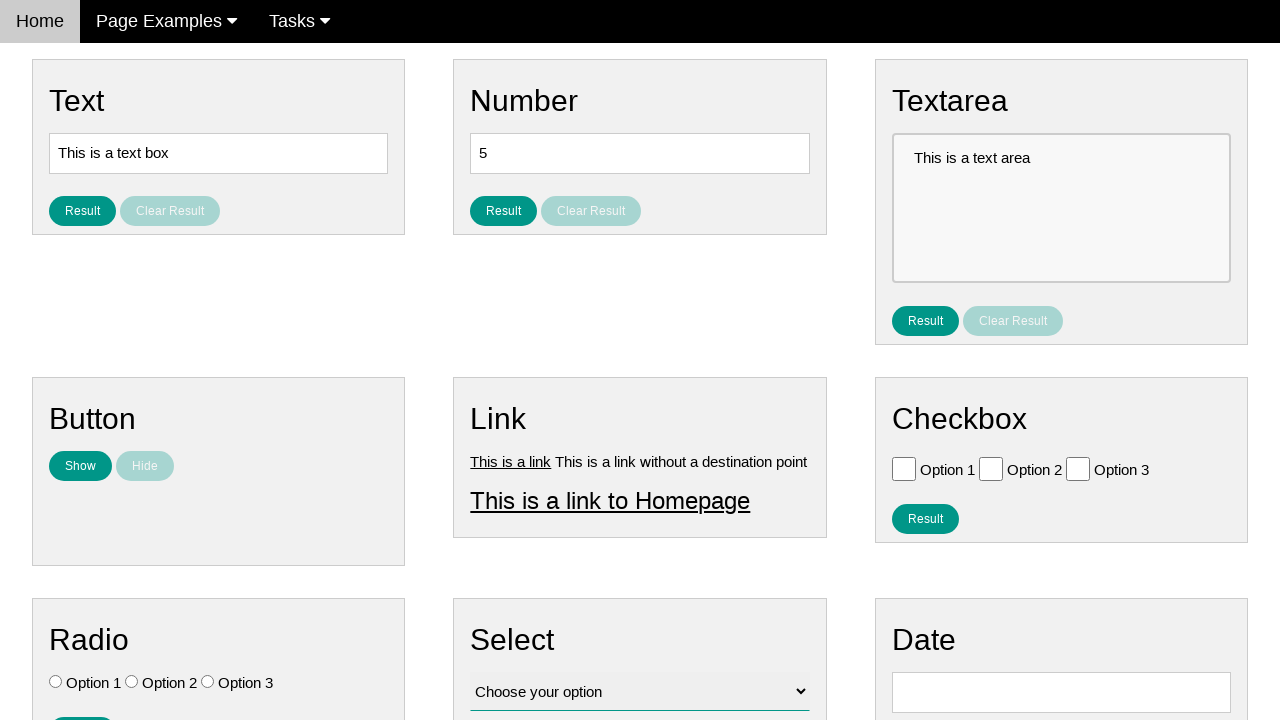

Filled date input with '2/5/1959' directly via text box on #vfb-8
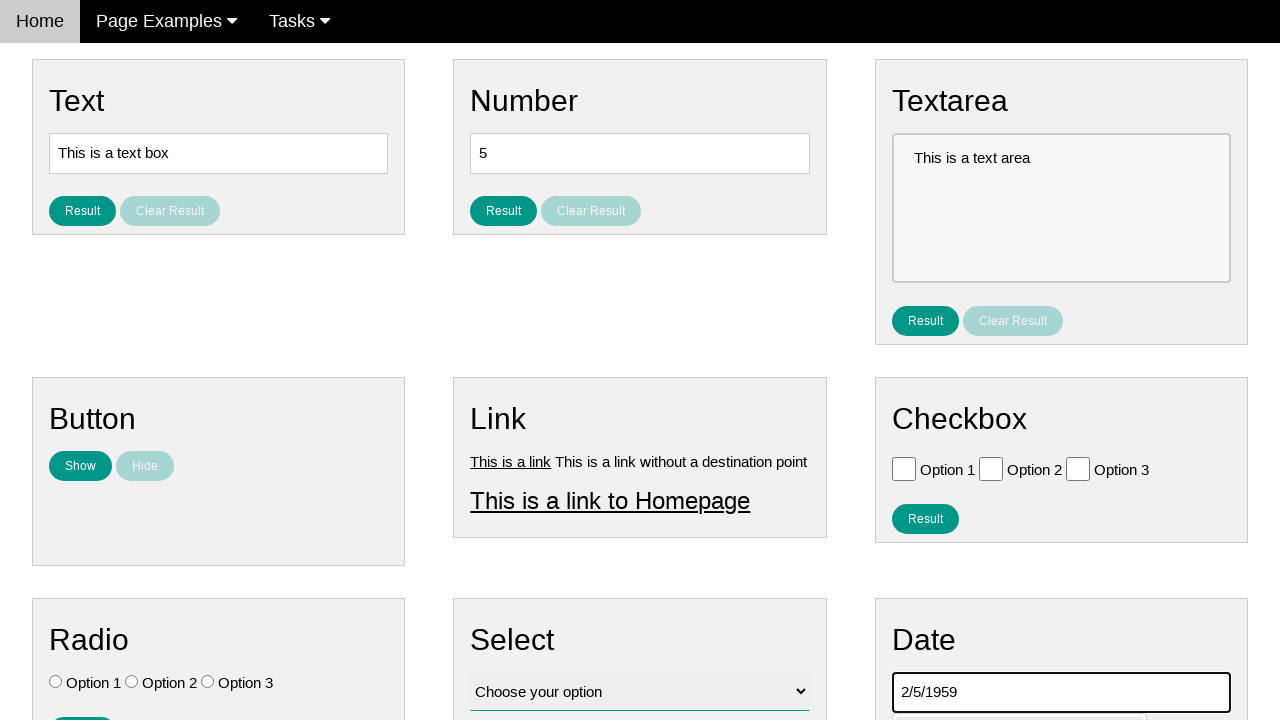

Verified date input field contains '2/5/1959'
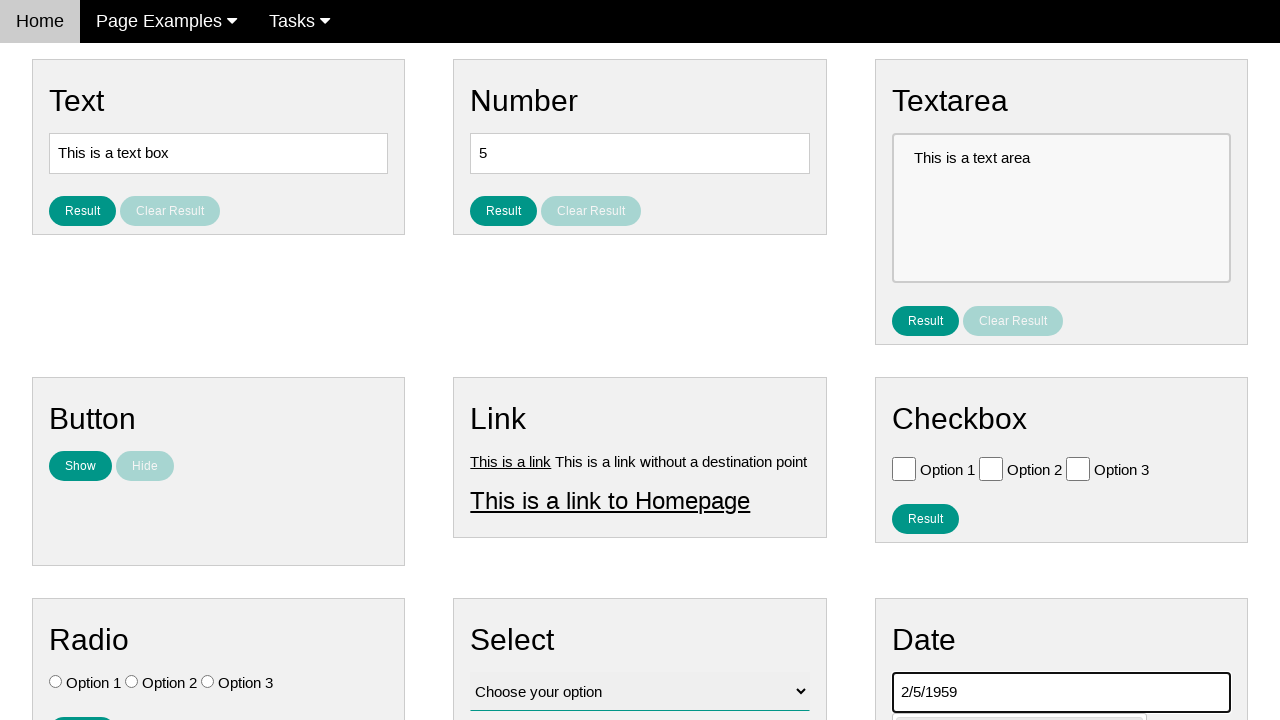

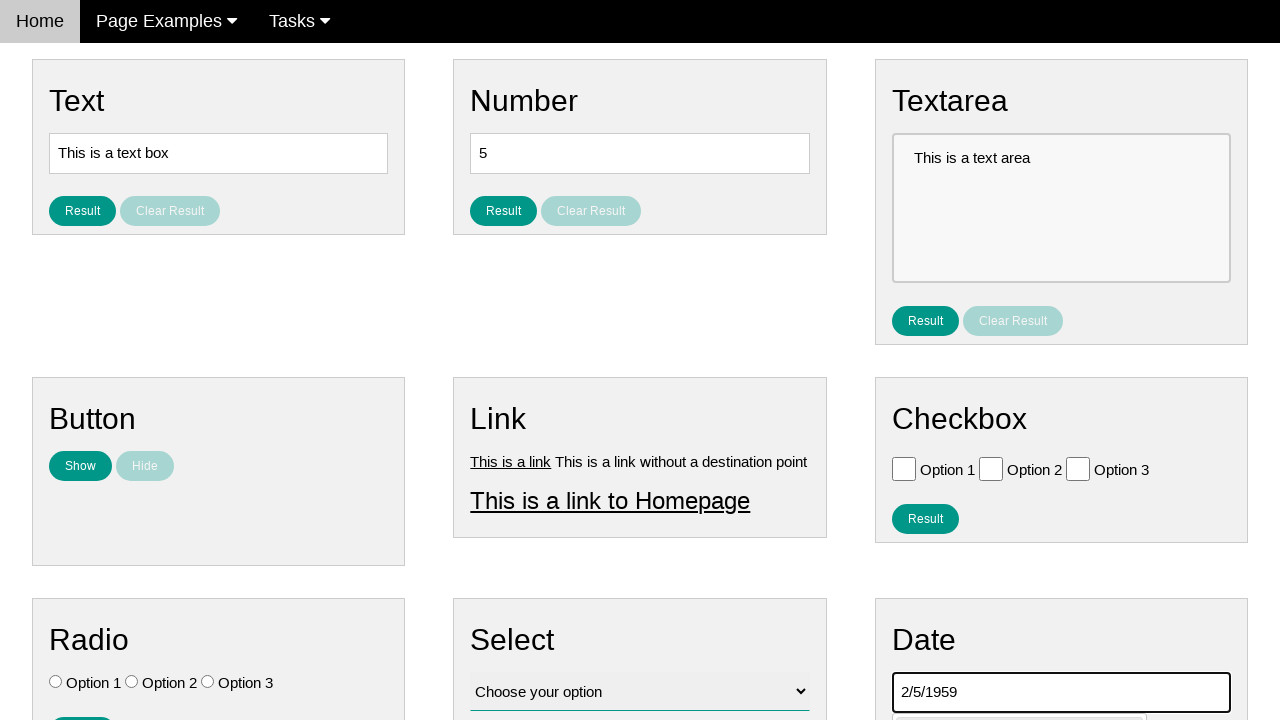